Tests the search functionality on OpenCart by entering a product search term and submitting the search form

Starting URL: http://opencart.abstracta.us/

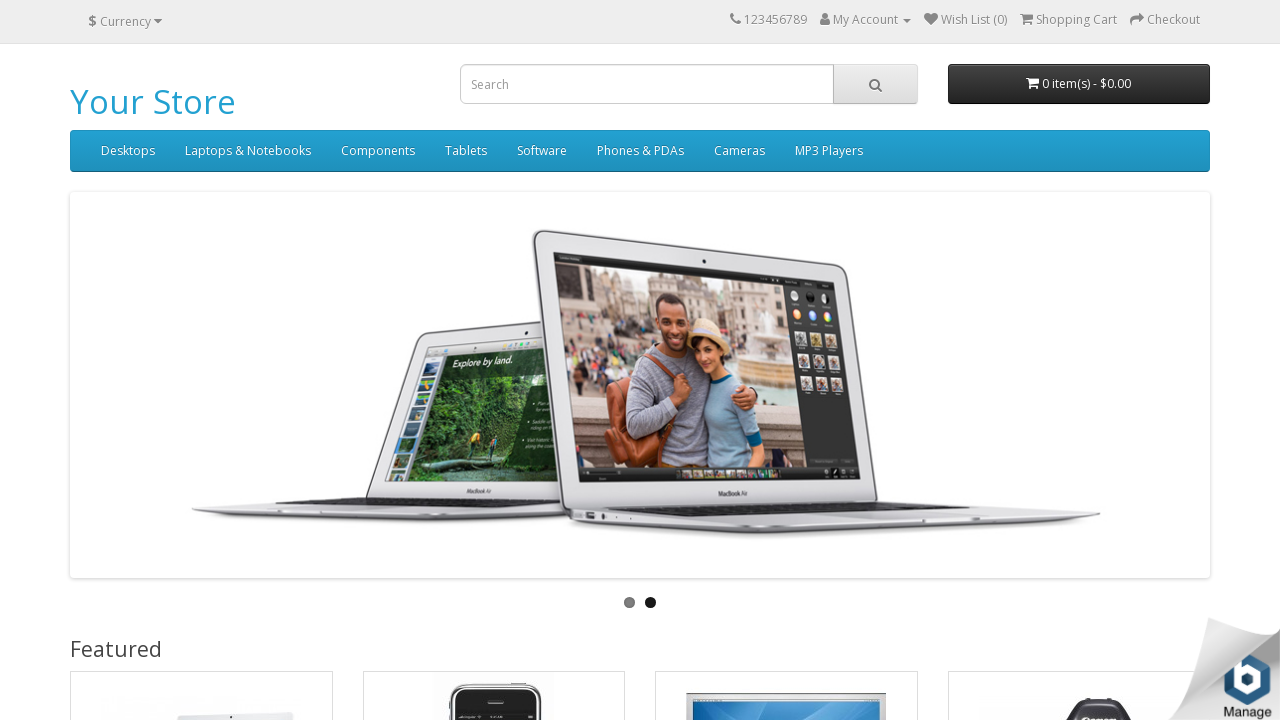

Clicked on search input field at (647, 84) on input[name='search']
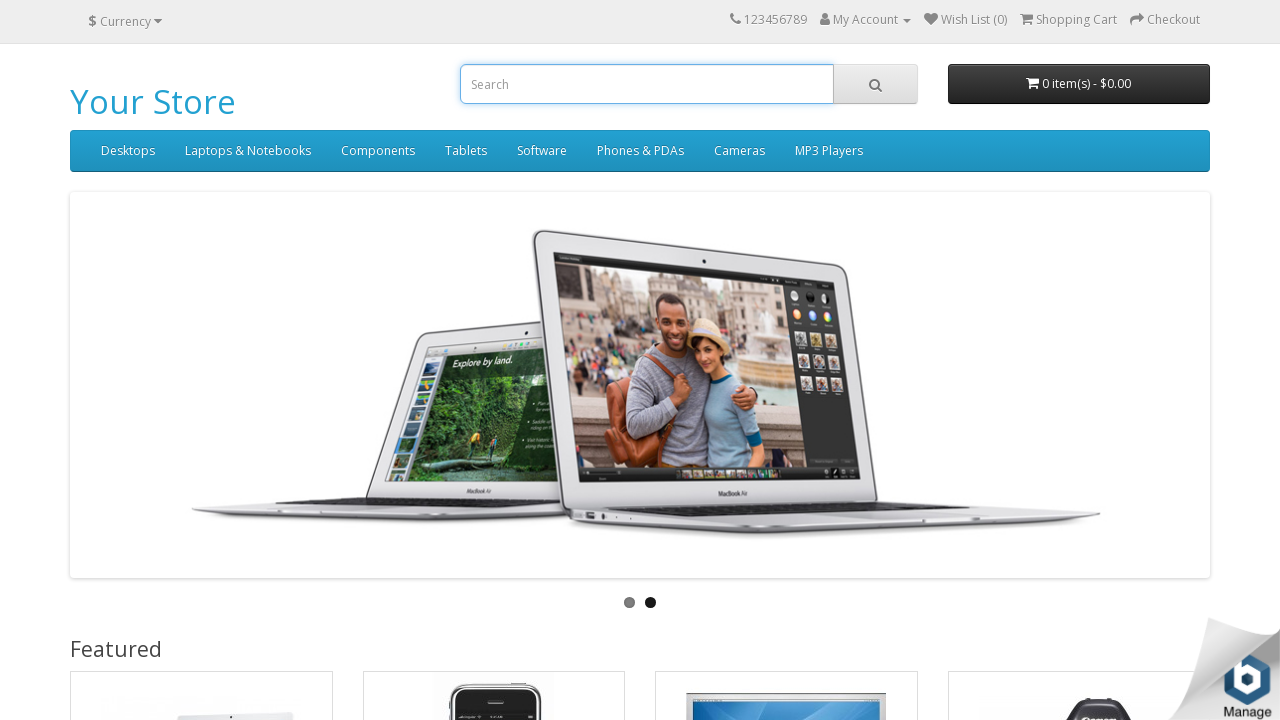

Filled search field with 'MacBook' on input[name='search']
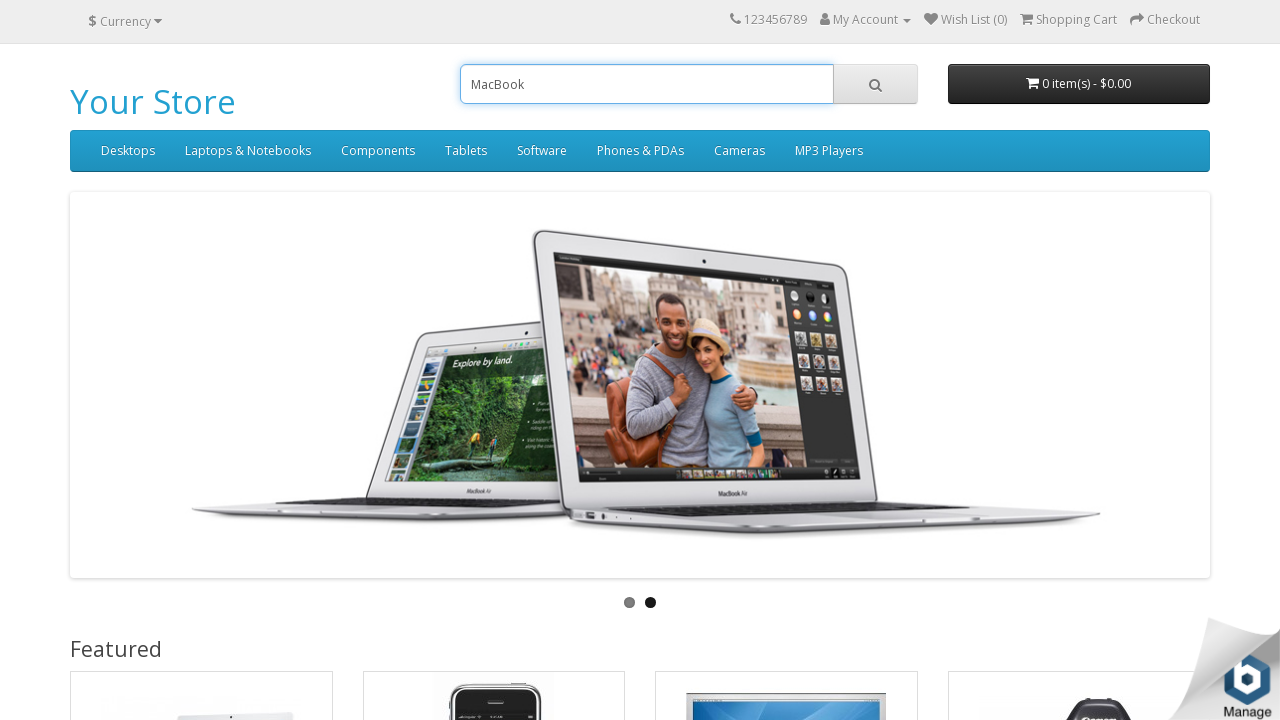

Clicked search button to submit product search at (875, 84) on xpath=//div[@id='search']/span/button
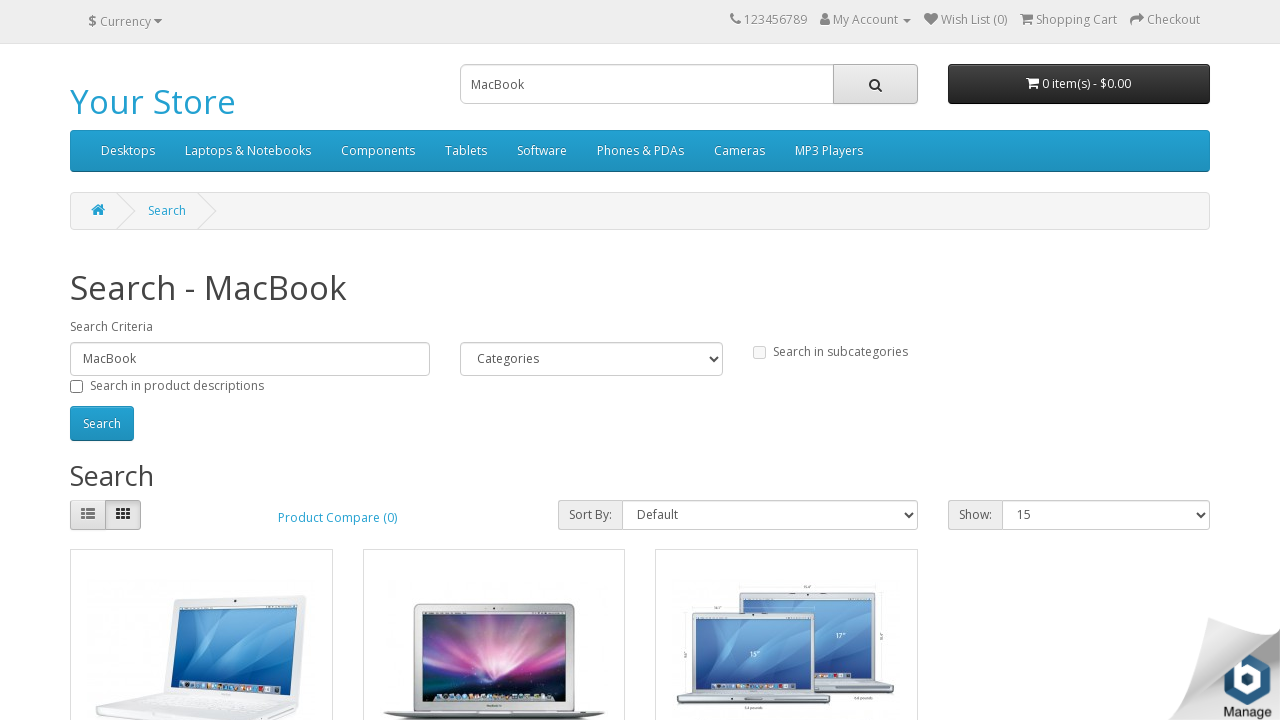

Clicked 'Your Store' link to return to homepage at (153, 102) on text=Your Store
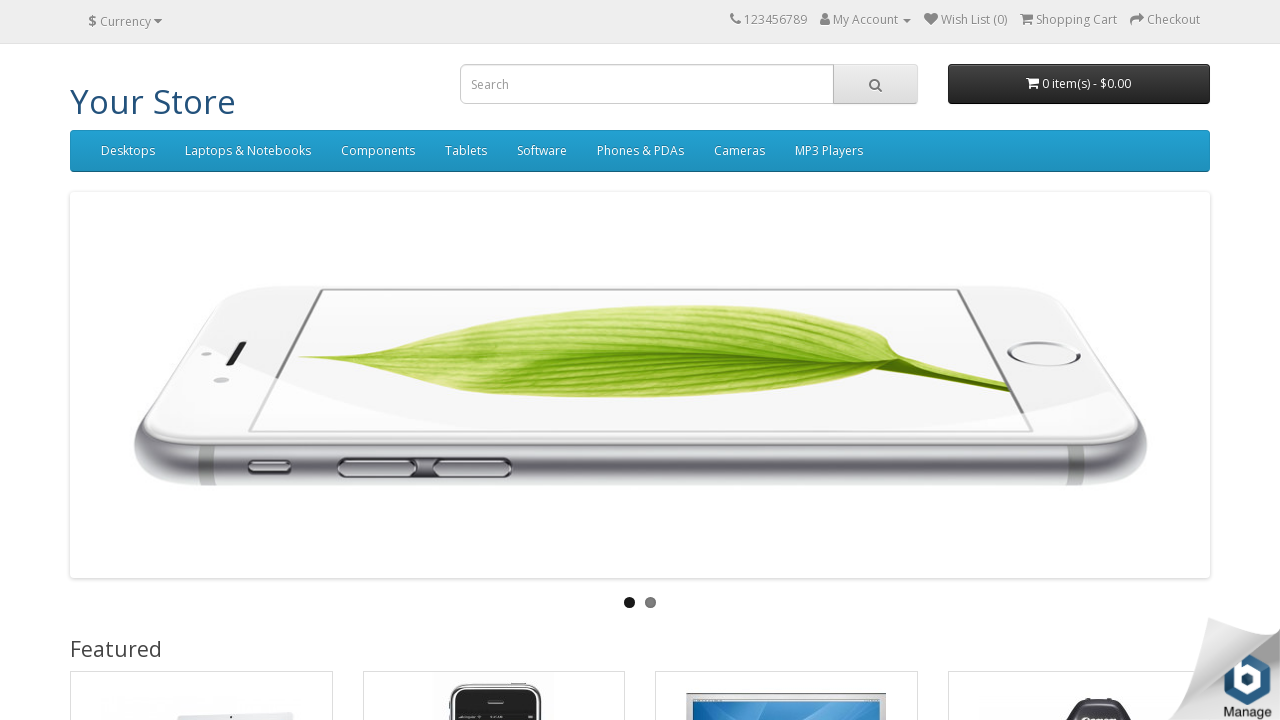

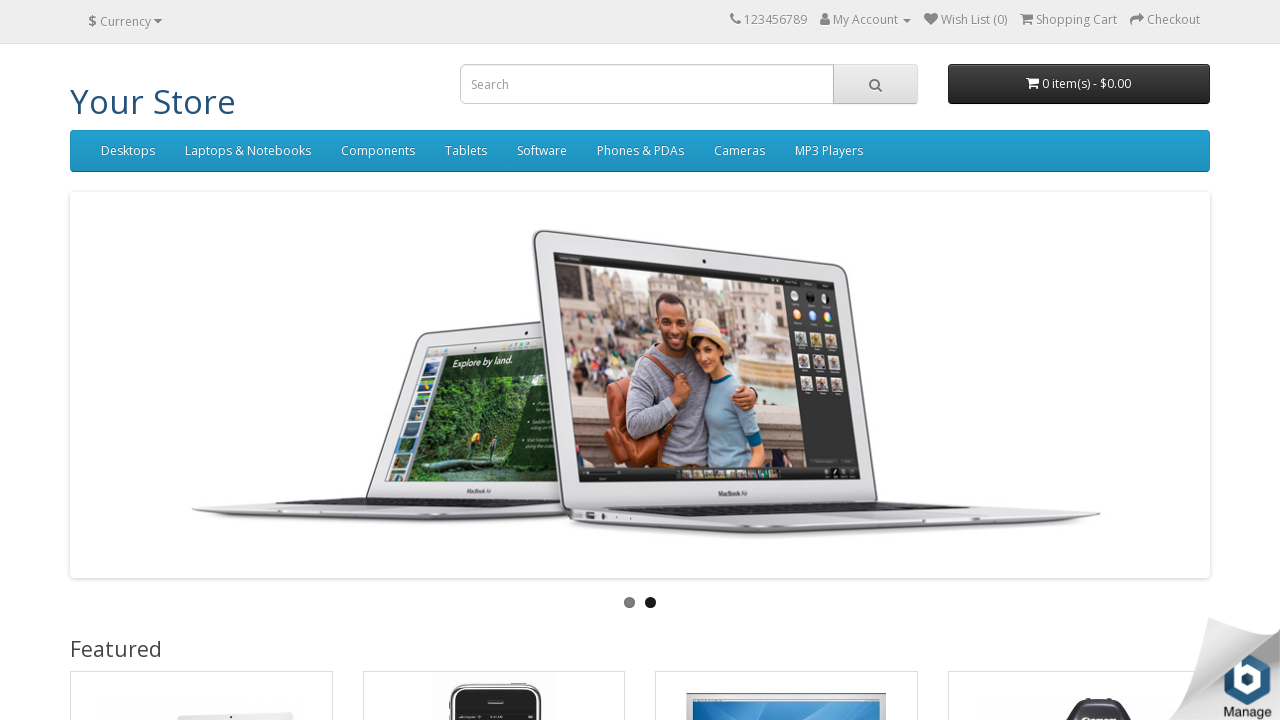